Navigates to Web Tables and uses the search box to filter results by email address

Starting URL: https://demoqa.com/

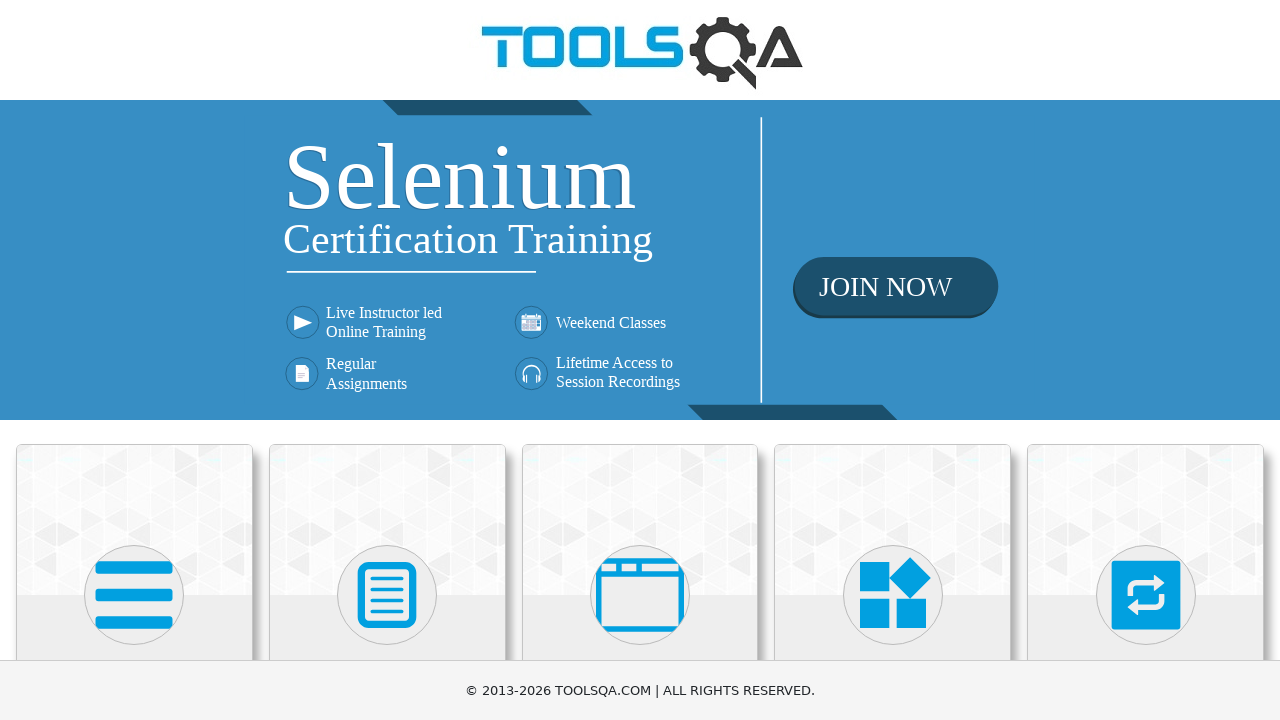

Clicked on Elements card at (134, 360) on text=Elements
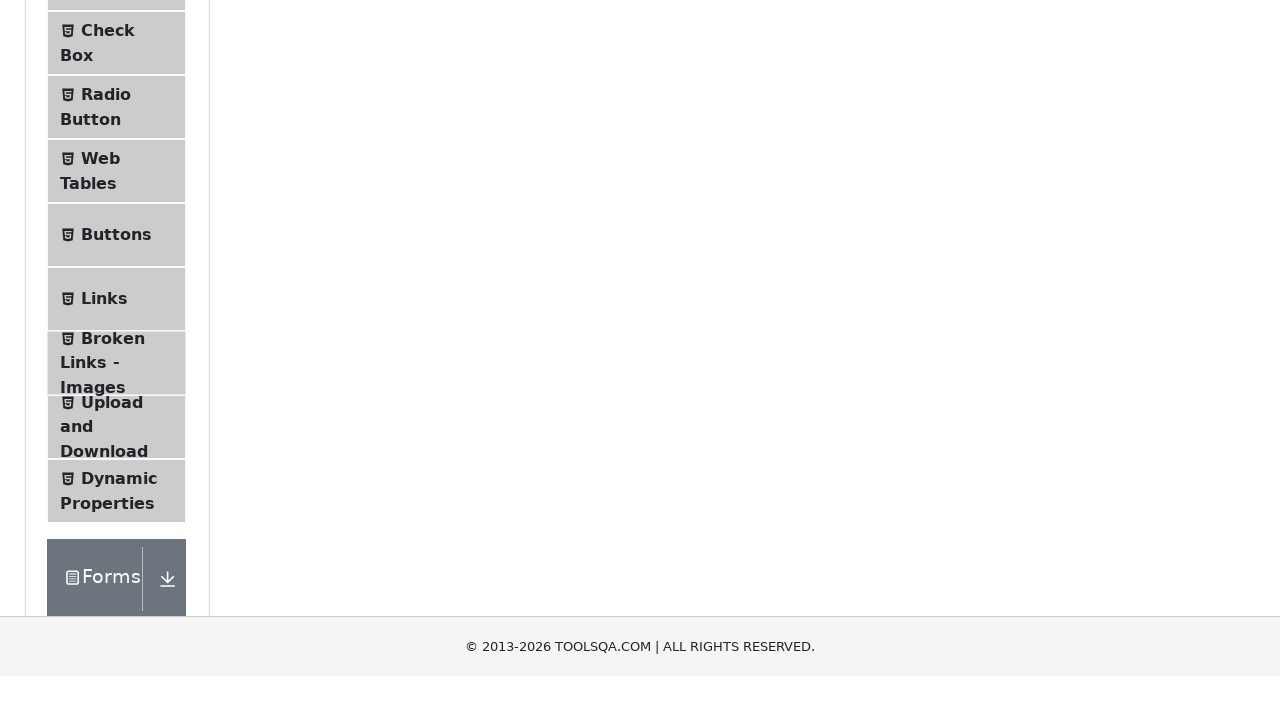

Clicked on Web Tables in the sidebar at (100, 440) on text=Web Tables
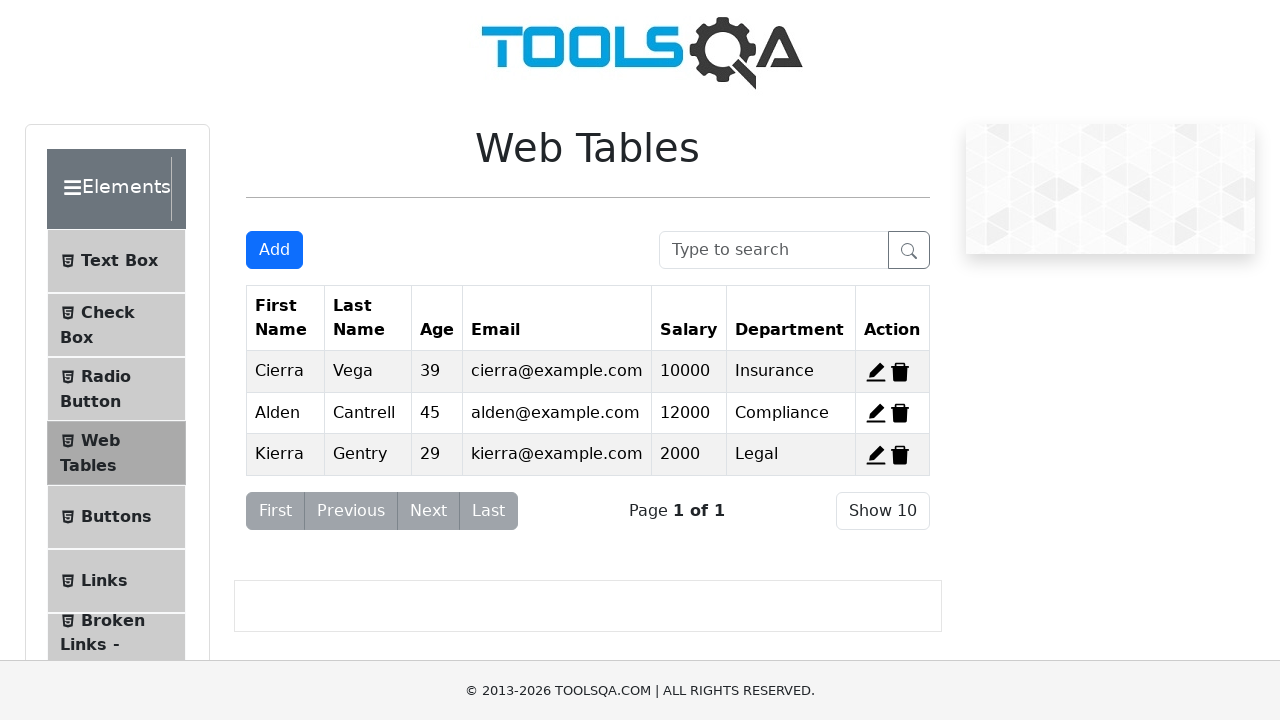

Entered email address 'kierra@example.com' in search box on #searchBox
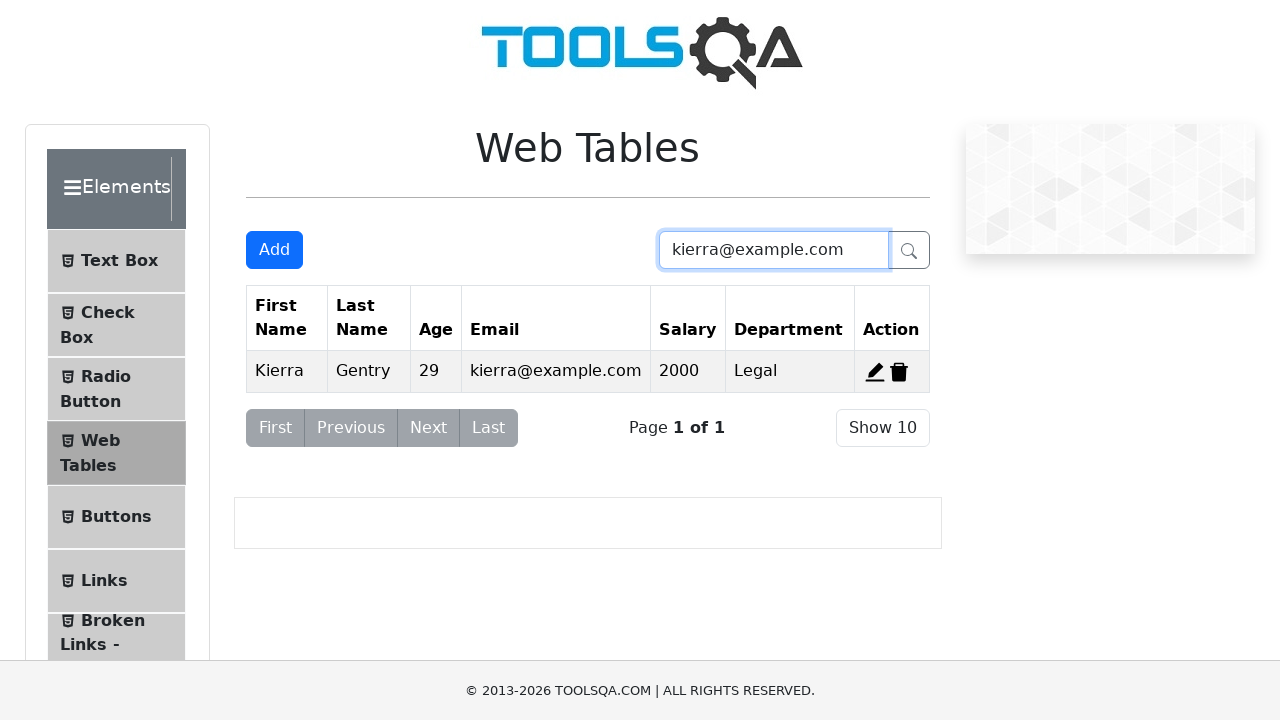

Verified searched result with email 'kierra@example.com' is displayed
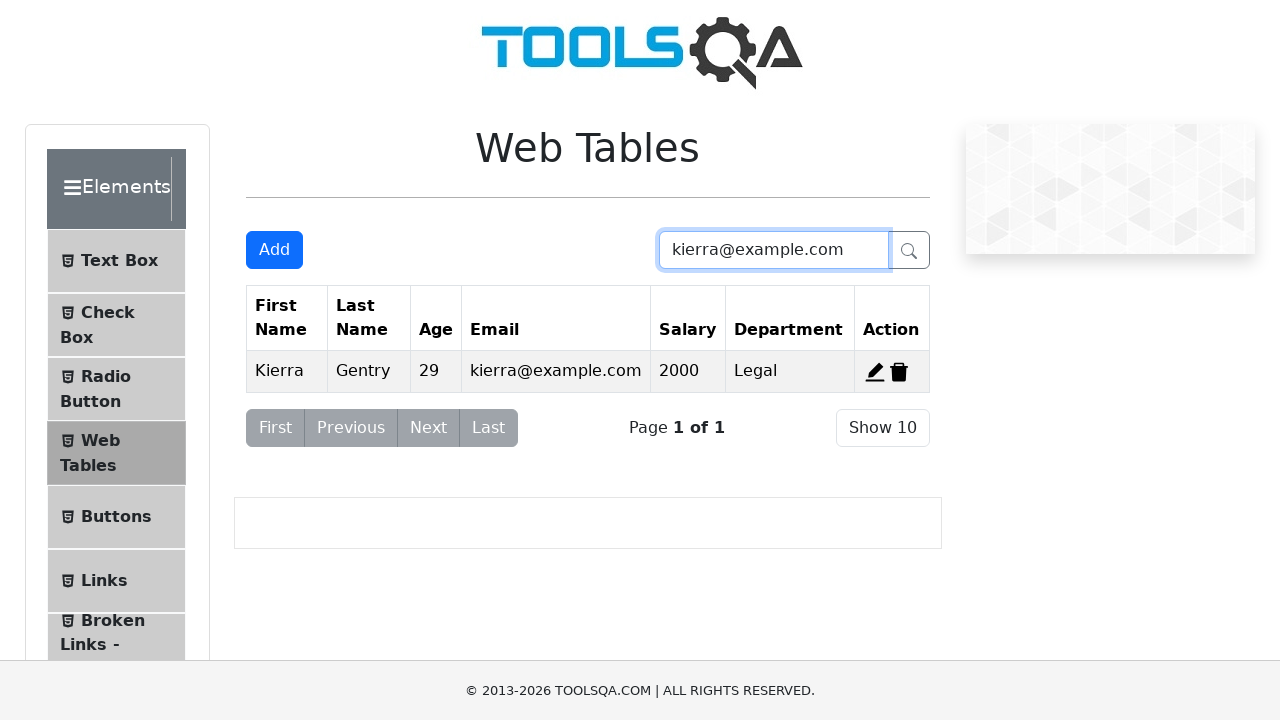

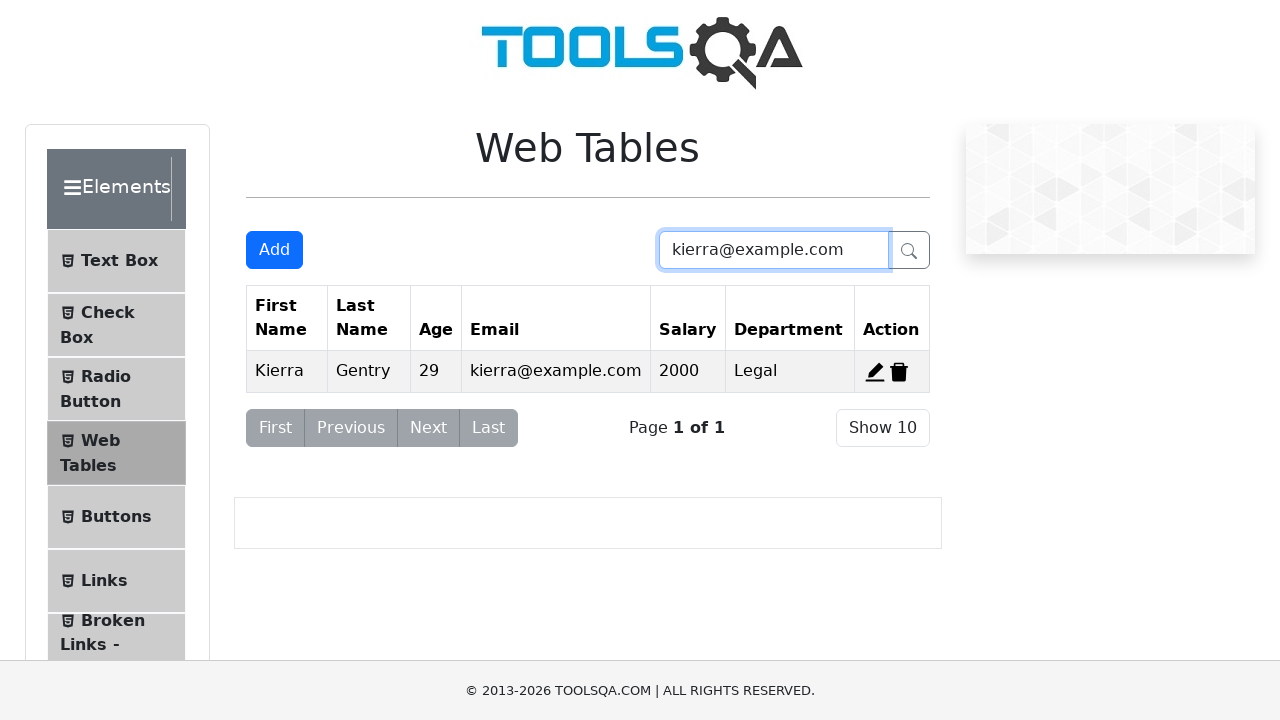